Tests form interaction by clicking a checkbox, selecting the corresponding option from a dropdown, entering the same value in a text field, and triggering an alert to verify the value.

Starting URL: https://rahulshettyacademy.com/AutomationPractice/

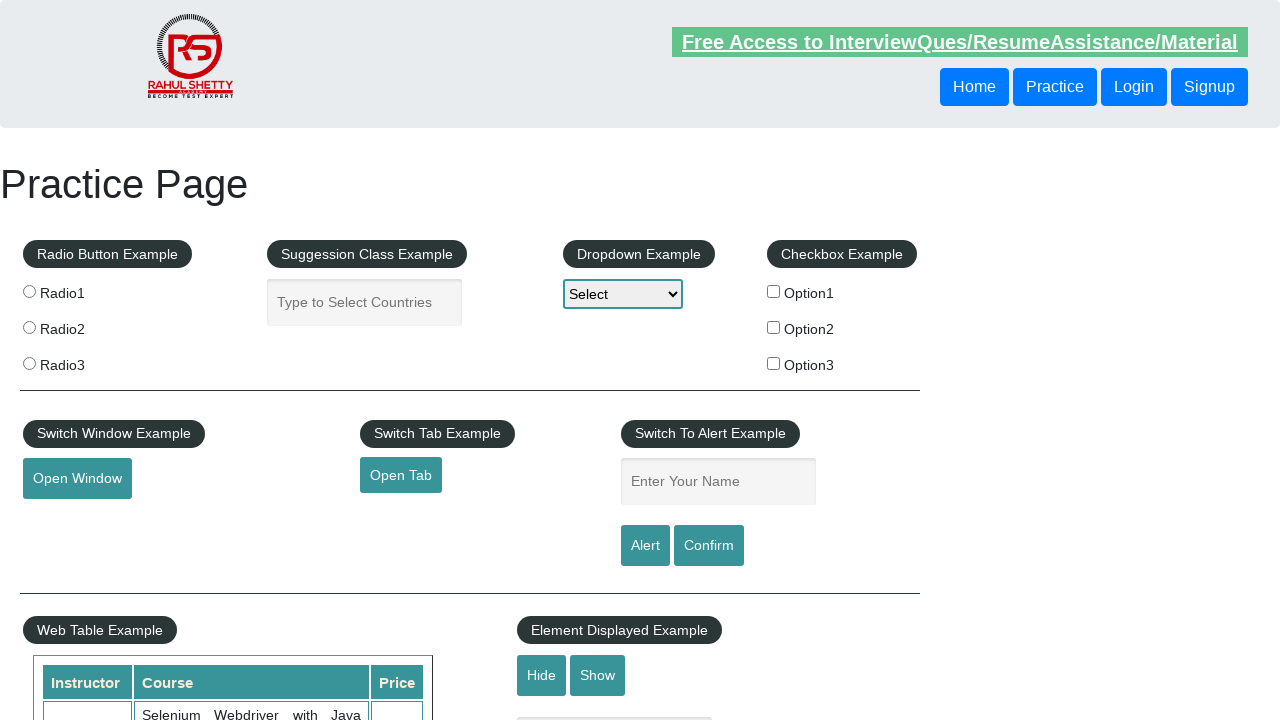

Clicked the second checkbox (Option2) at (774, 327) on xpath=//*[@id='checkbox-example']/fieldset/label[2]/input
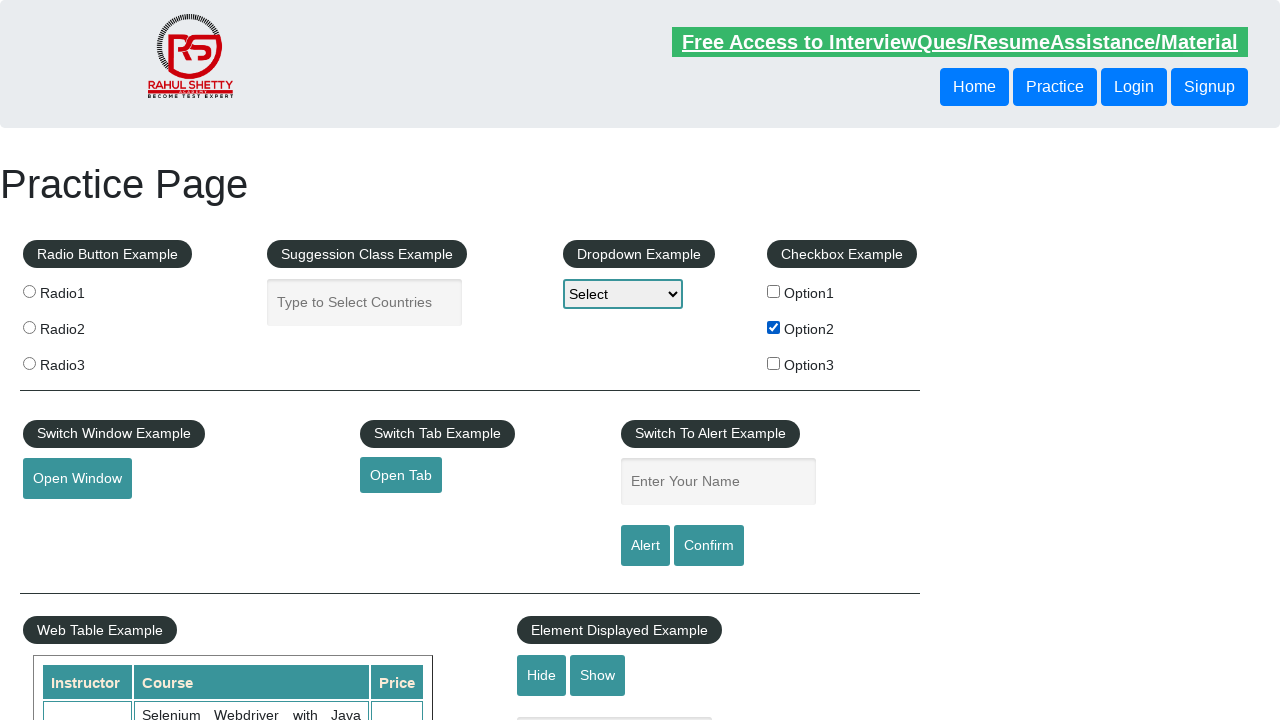

Retrieved checkbox label text: 'Option2'
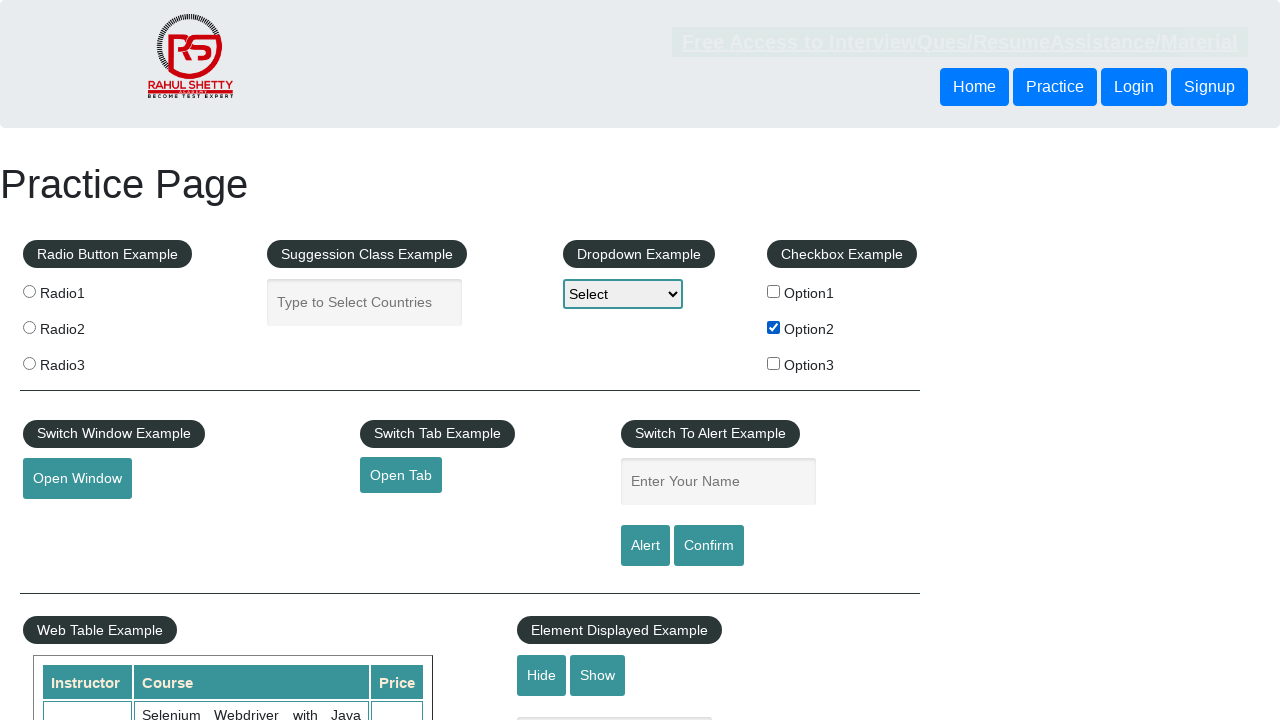

Selected 'Option2' from dropdown menu on #dropdown-class-example
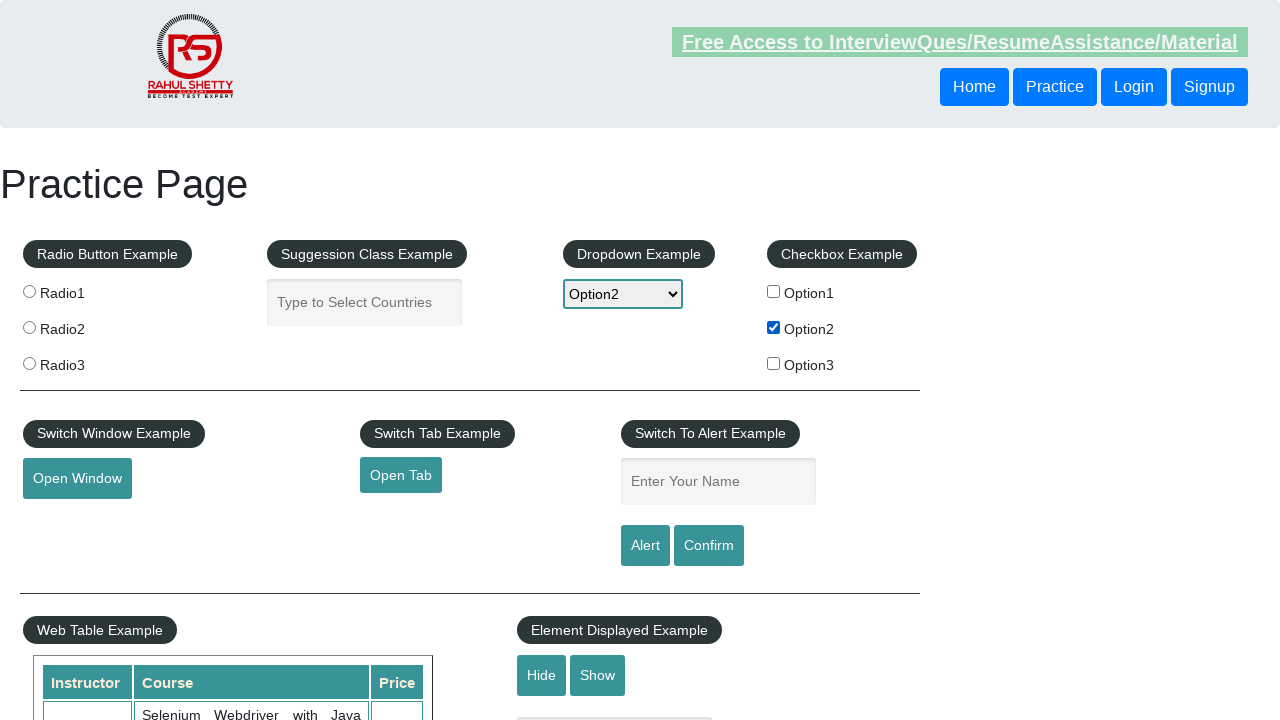

Entered 'Option2' in name input field on input[name='enter-name']
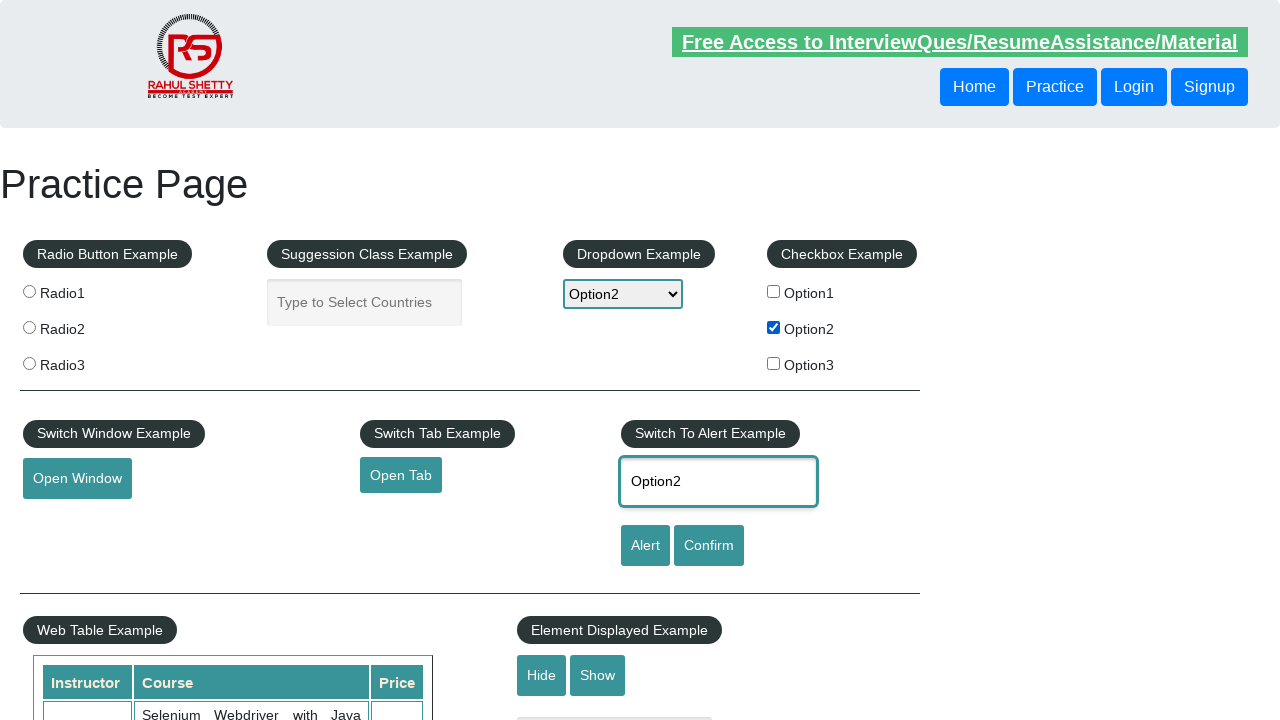

Clicked alert button to trigger alert dialog at (645, 546) on #alertbtn
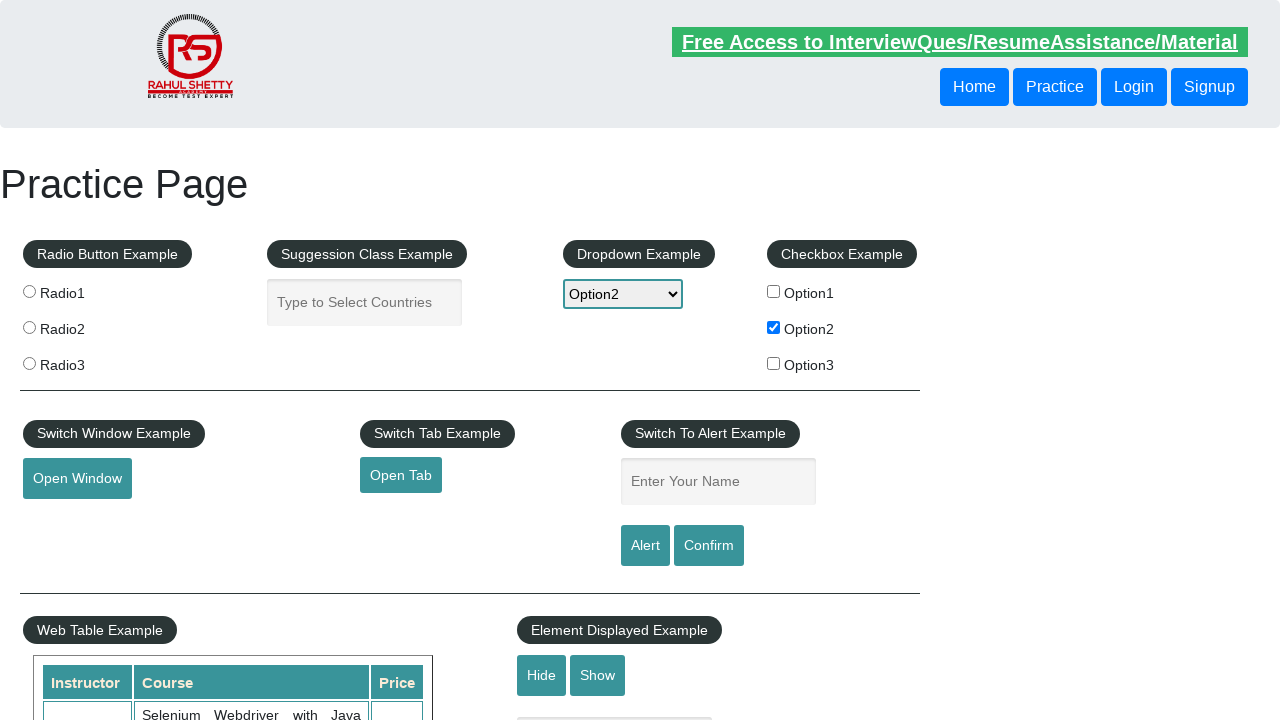

Accepted alert dialog with value confirmation
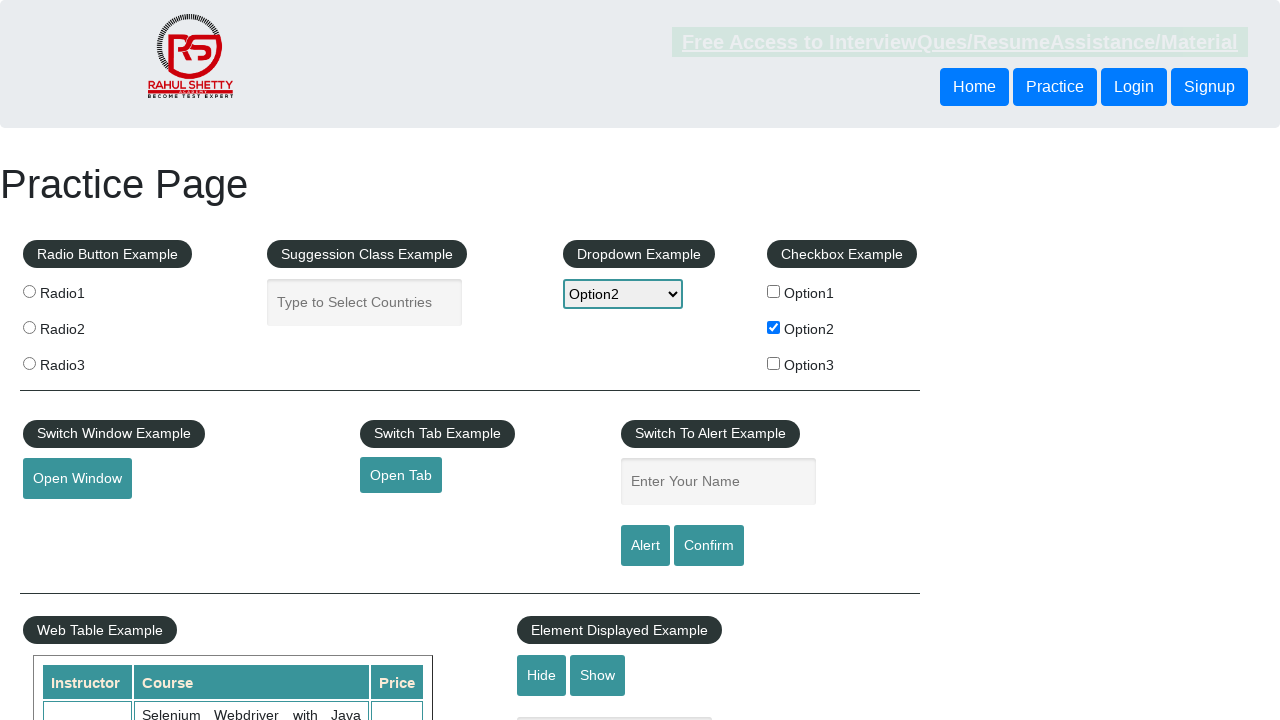

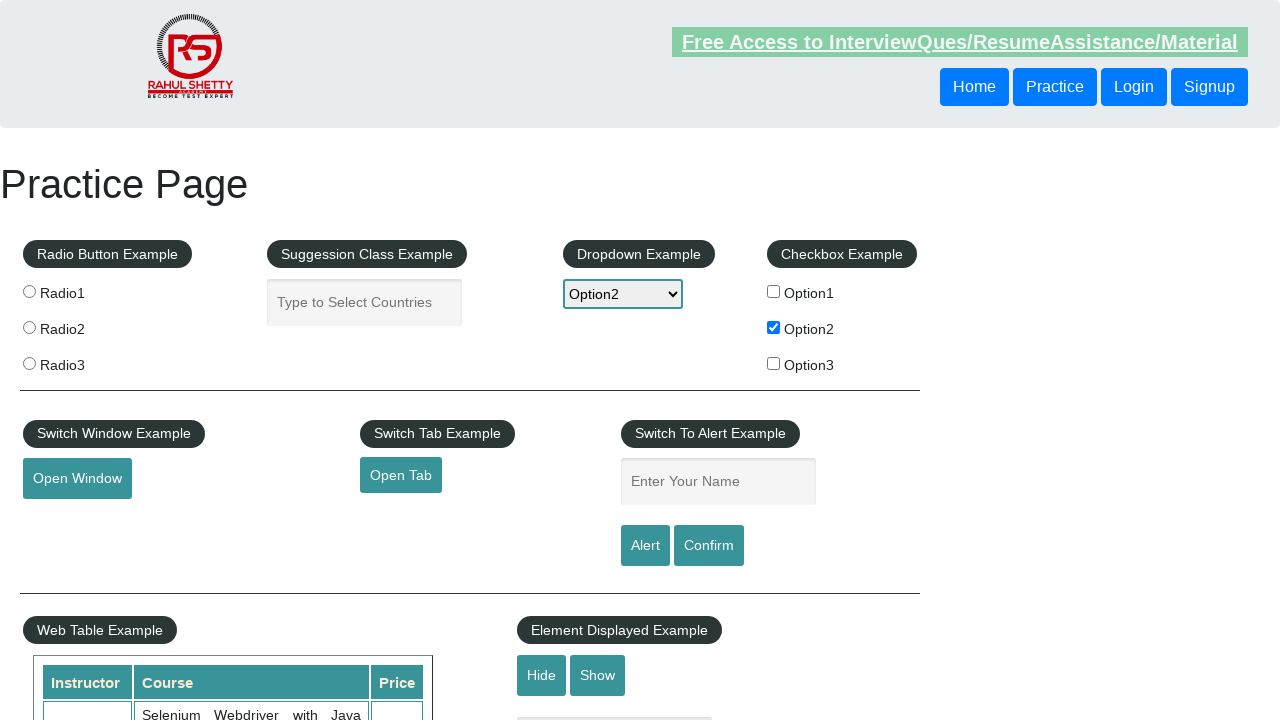